Tests form interaction by reading a custom attribute from an element, calculating a mathematical result, filling in the answer field, selecting checkbox and radio button options, and submitting the form.

Starting URL: http://suninjuly.github.io/get_attribute.html

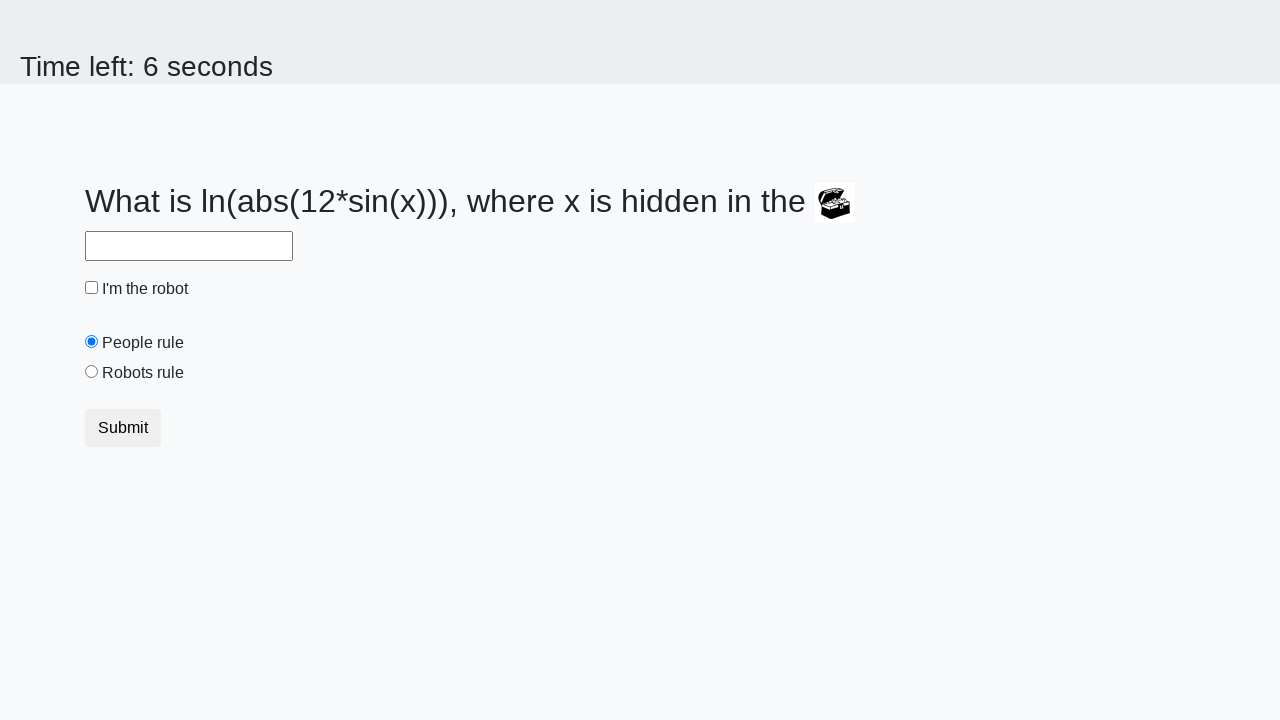

Located treasure element with id 'treasure'
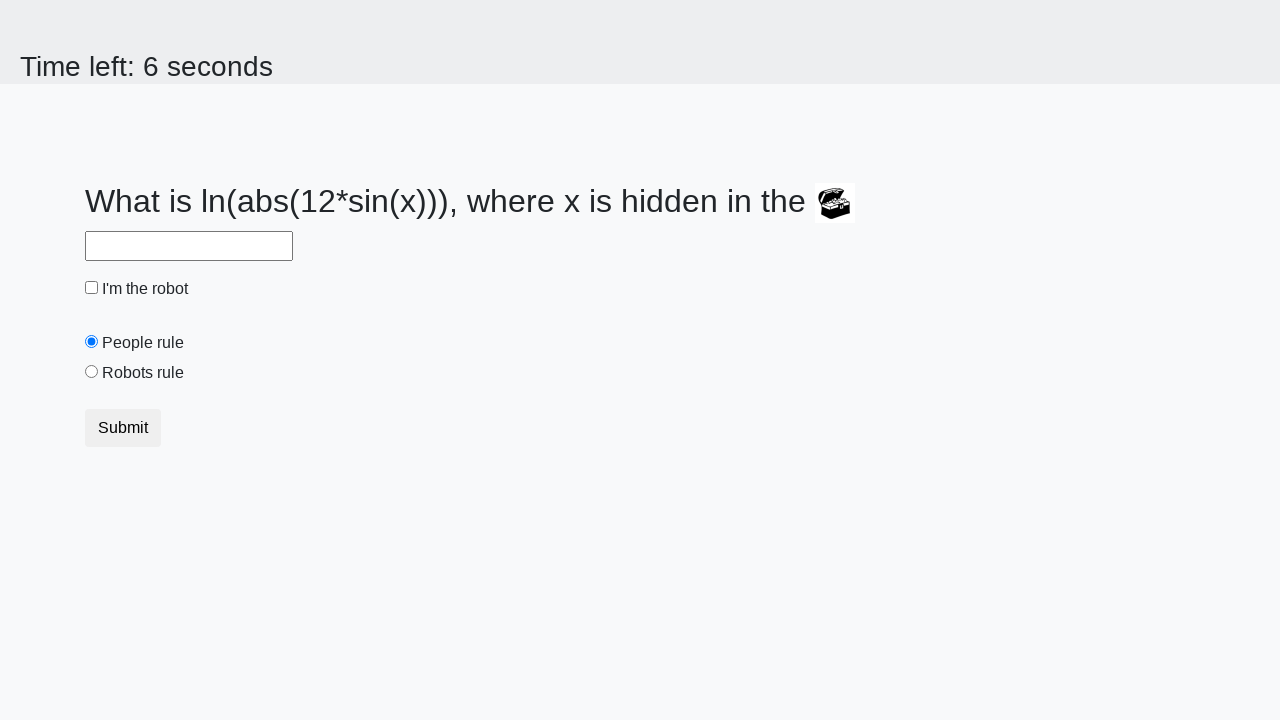

Read 'valuex' attribute from treasure element
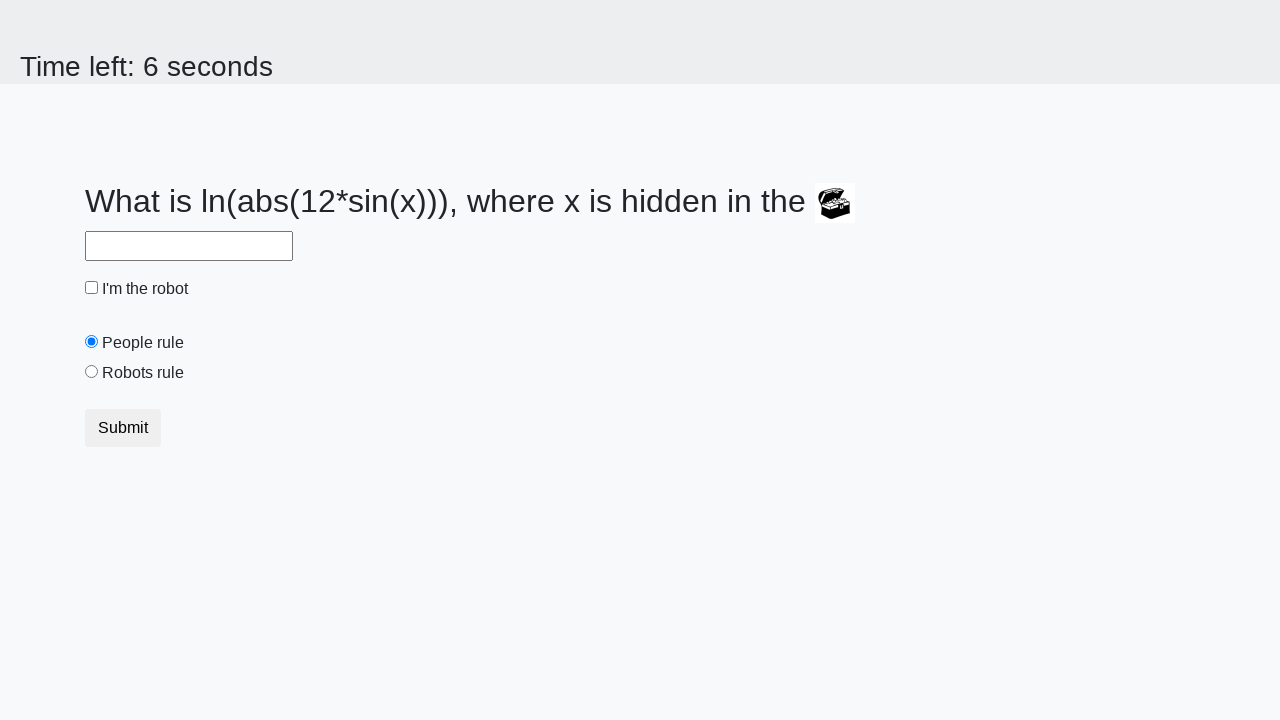

Calculated mathematical result: 2.4402840190698423
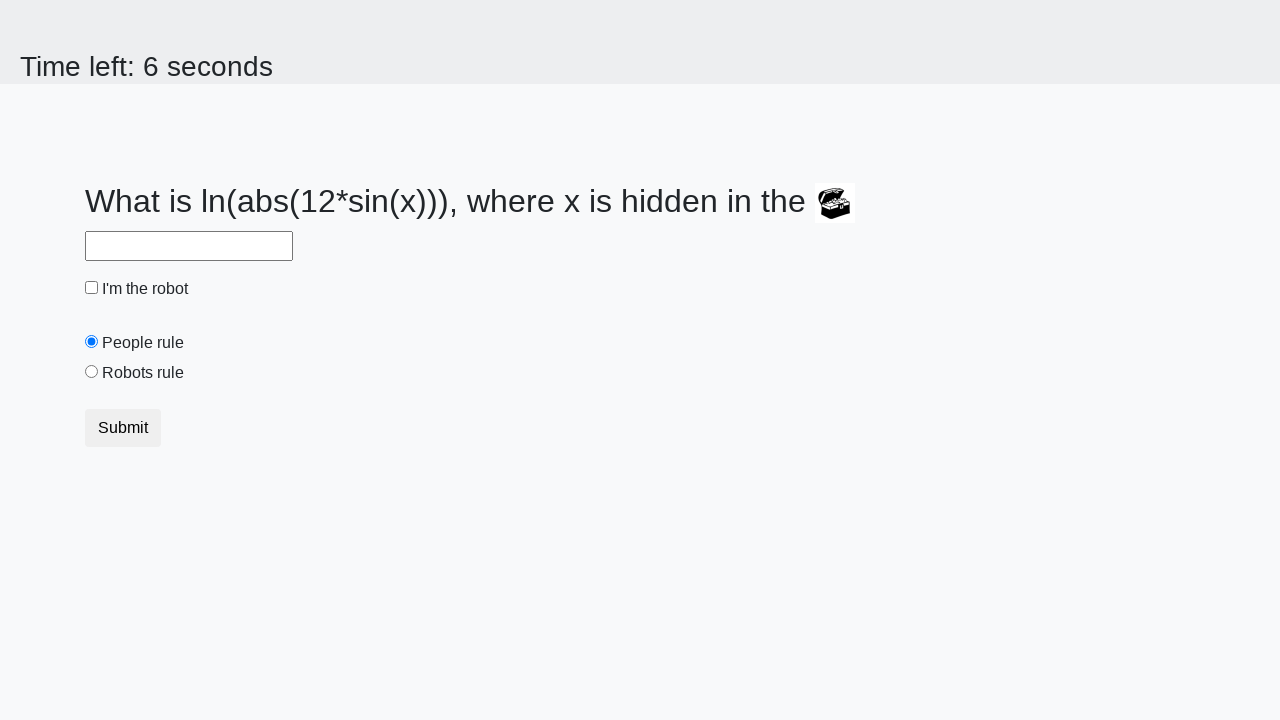

Filled answer field with calculated value on #answer
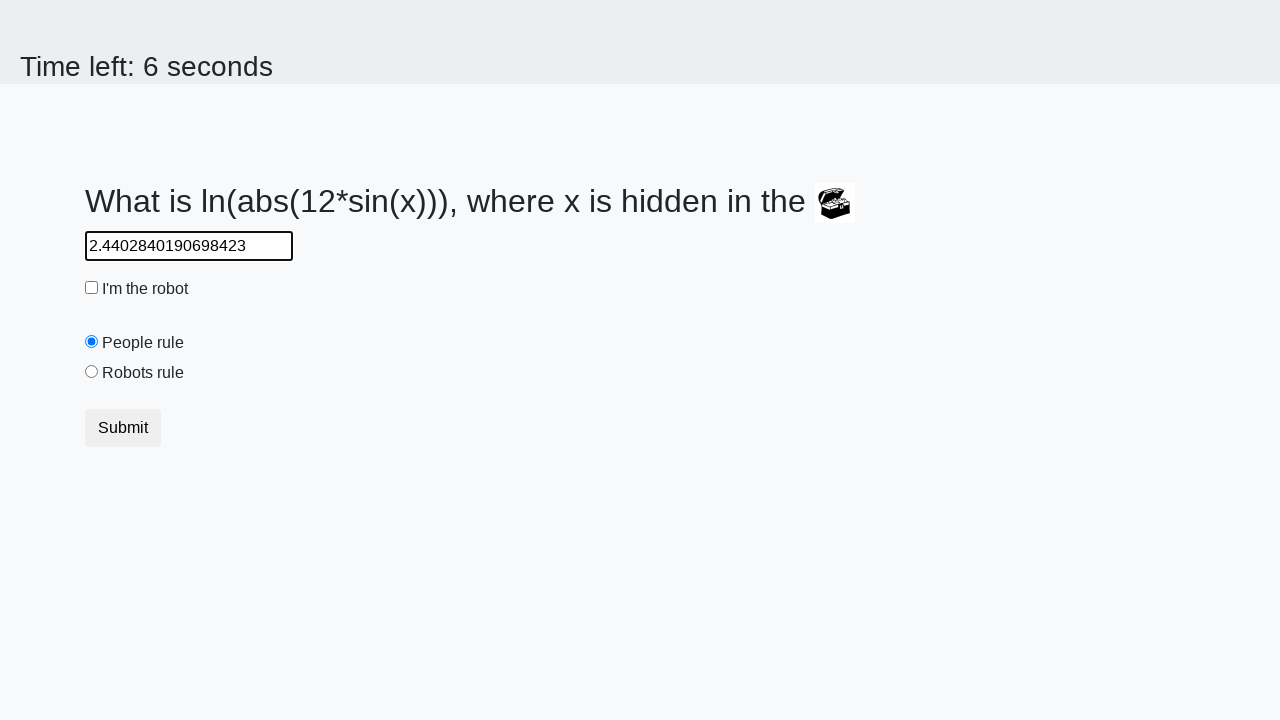

Clicked robot checkbox at (92, 288) on #robotCheckbox
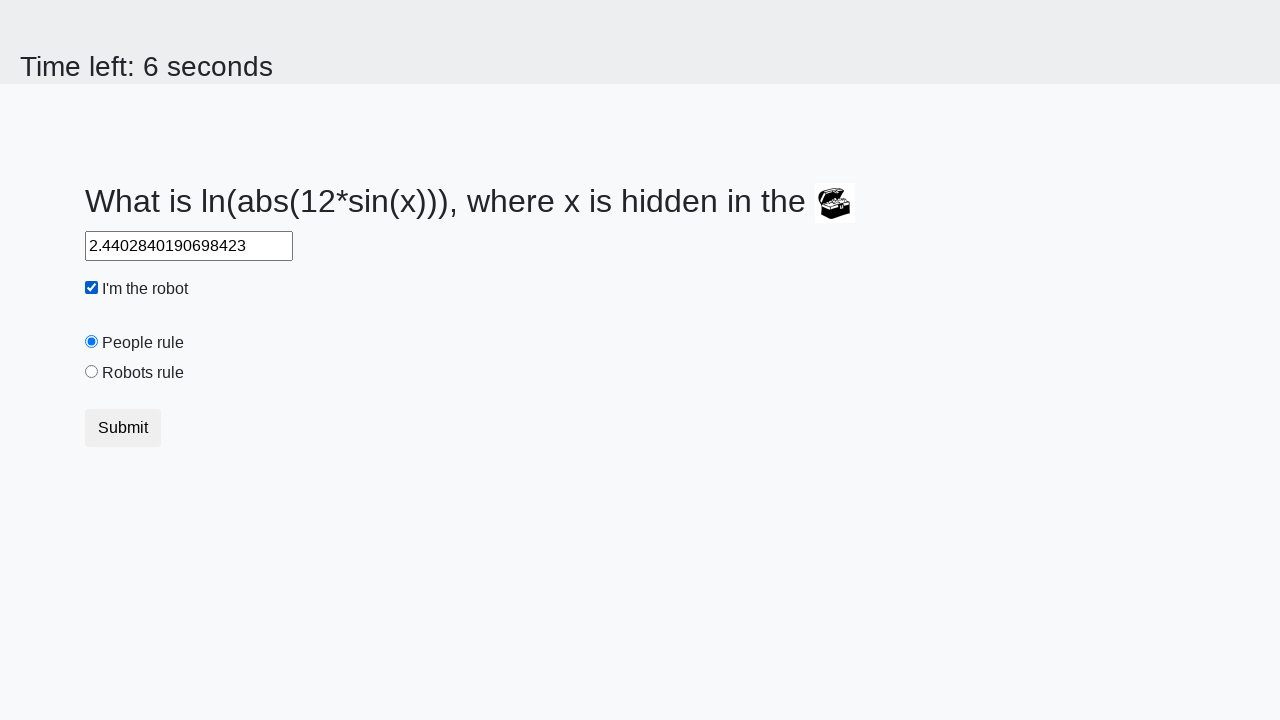

Selected 'robots rule' radio button at (92, 372) on #robotsRule
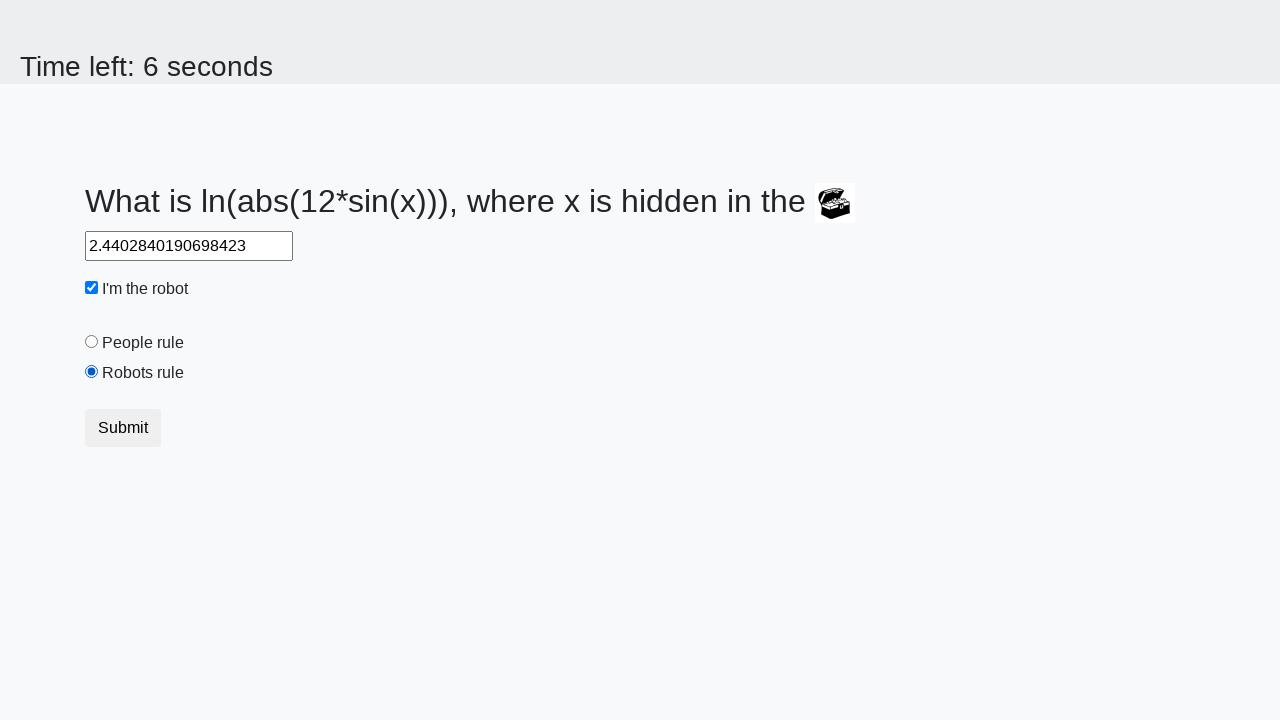

Clicked submit button to complete form at (123, 428) on .btn.btn-default
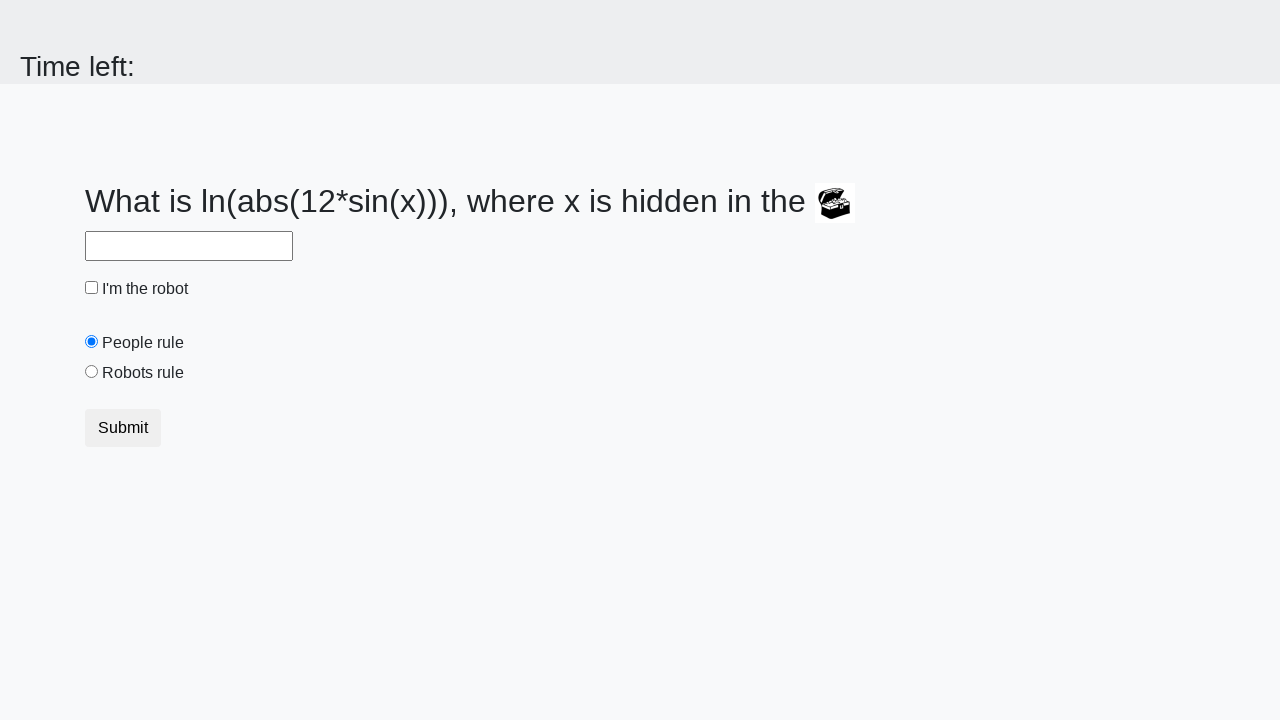

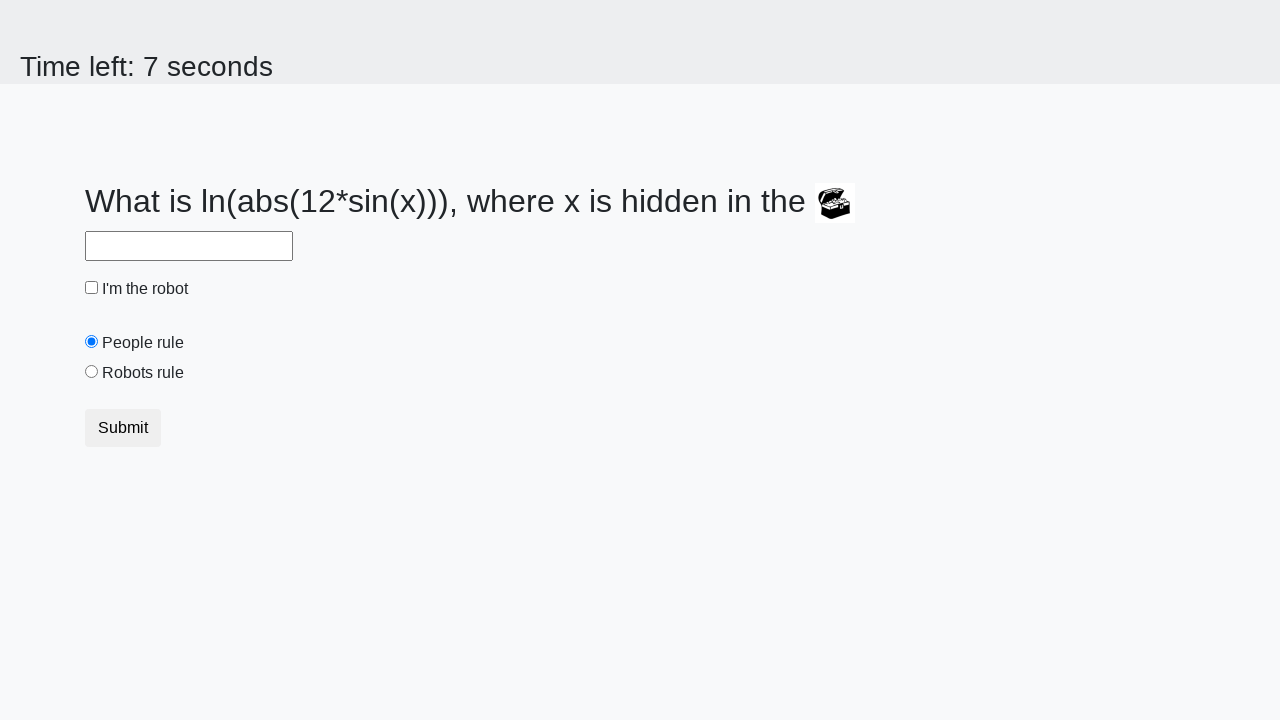